Navigates to a Pikabu story page and scrolls to the bottom of the page to load more content

Starting URL: https://pikabu.ru/story/ii_pobedil_5467581

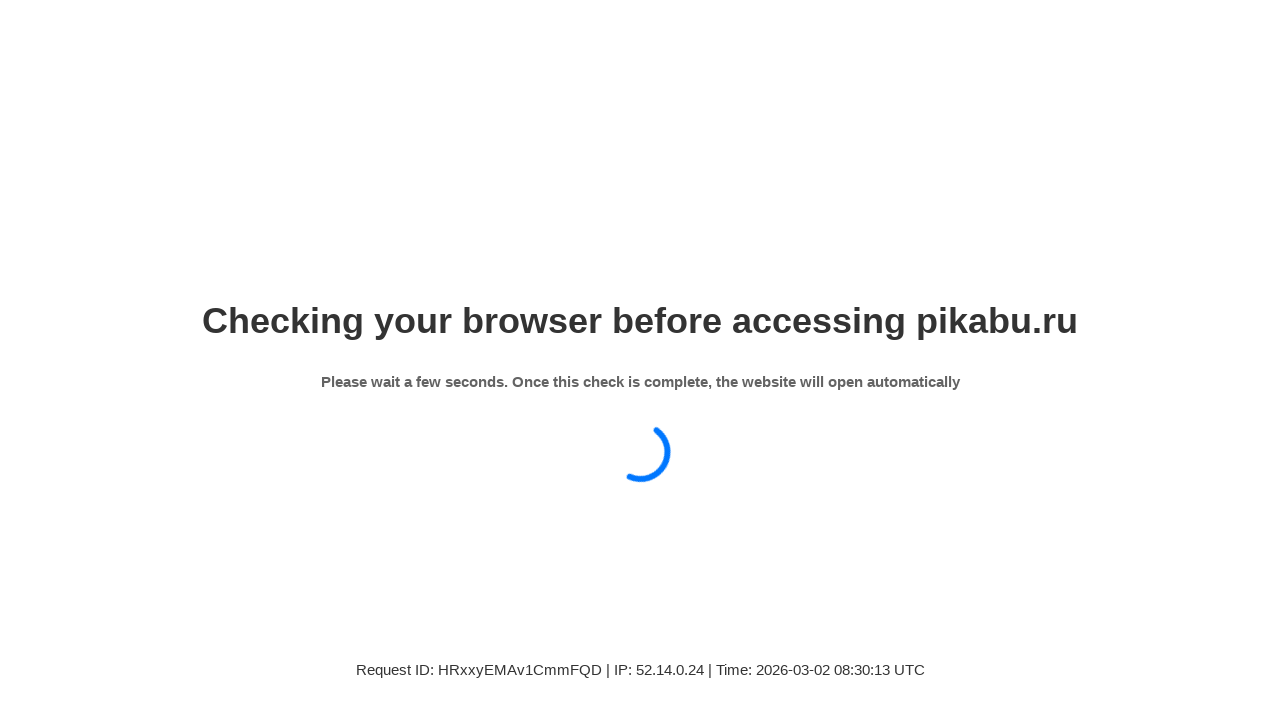

Scrolled to bottom of Pikabu story page to trigger lazy loading
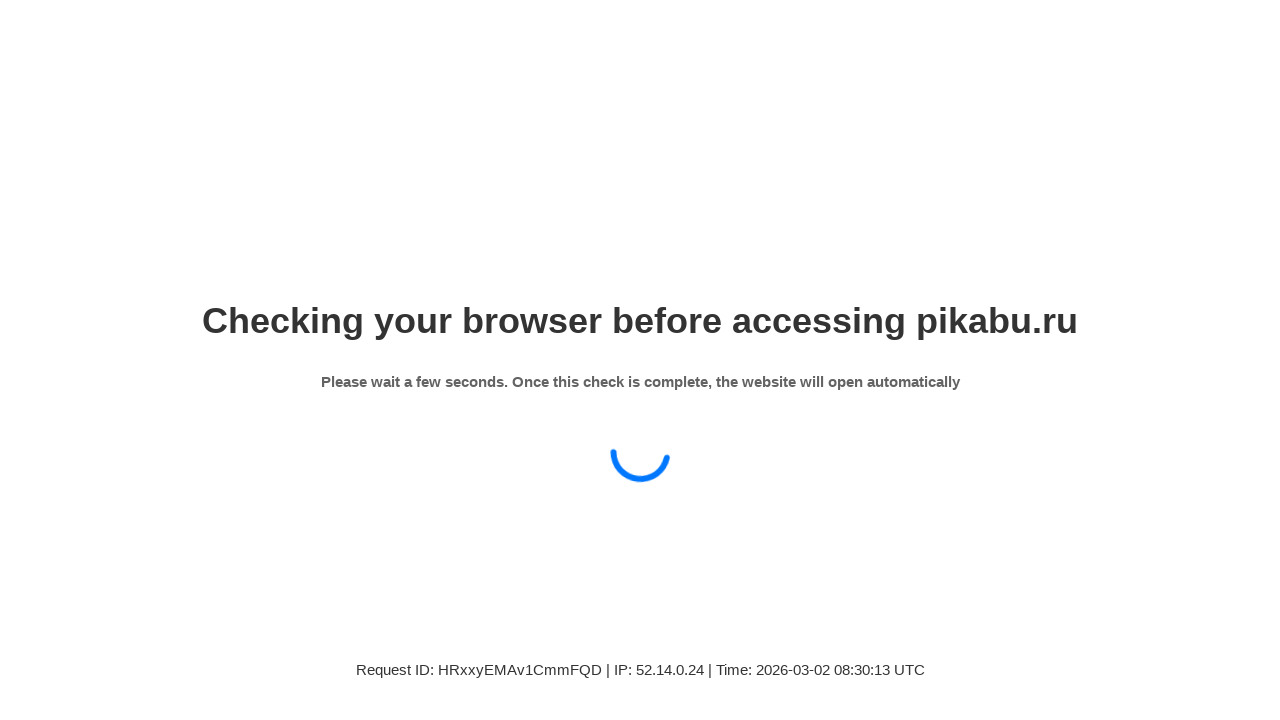

Waited 1 second for dynamic content to load after scrolling
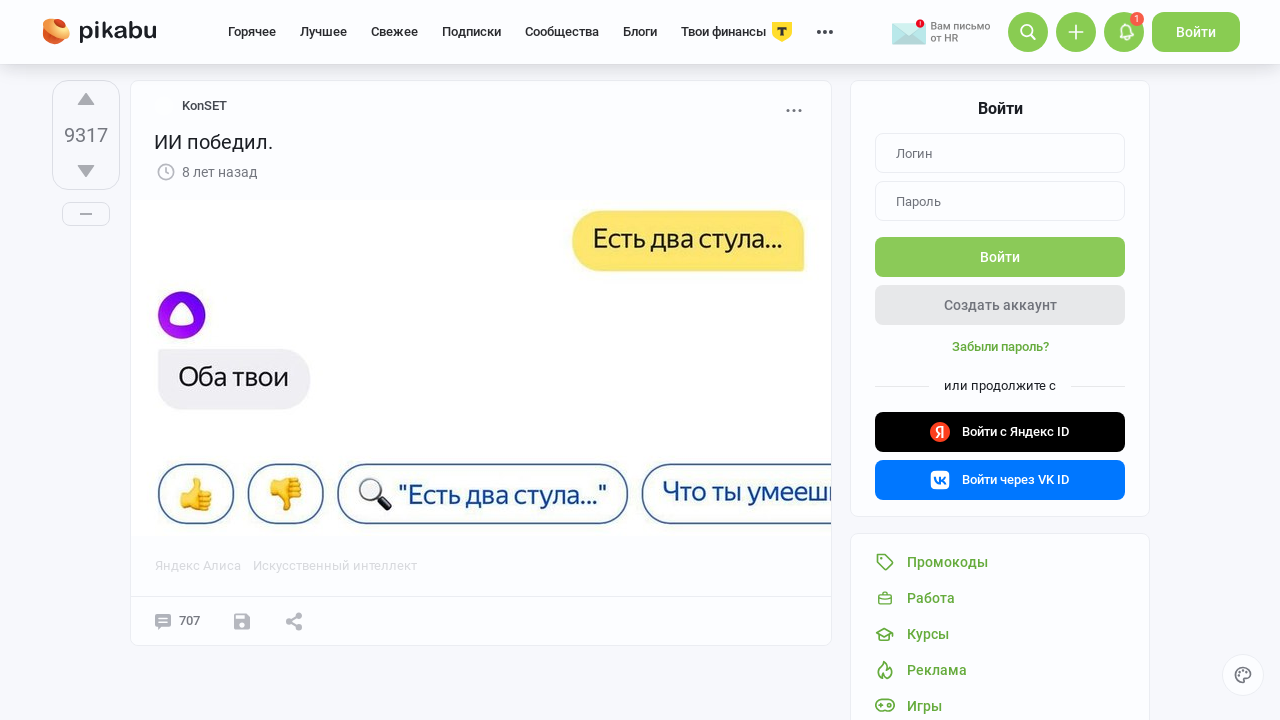

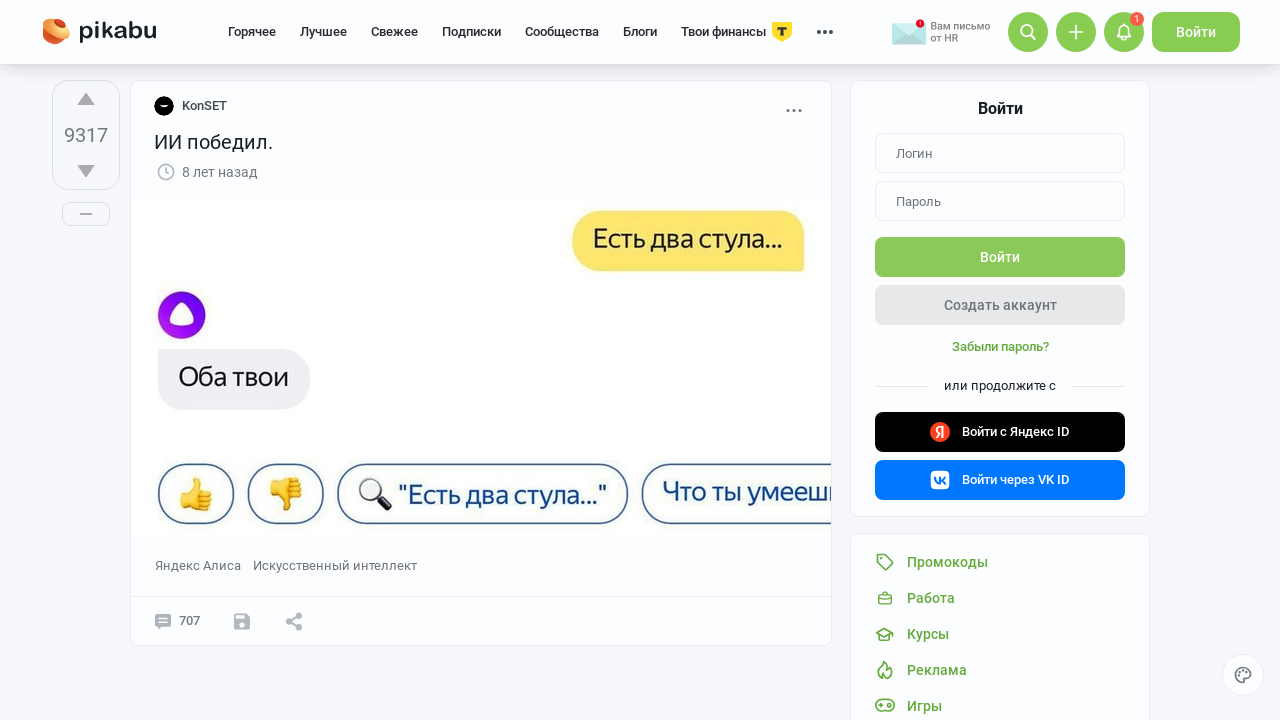